Tests delayed alert by clicking button and accepting alert after it appears

Starting URL: https://demoqa.com/alerts

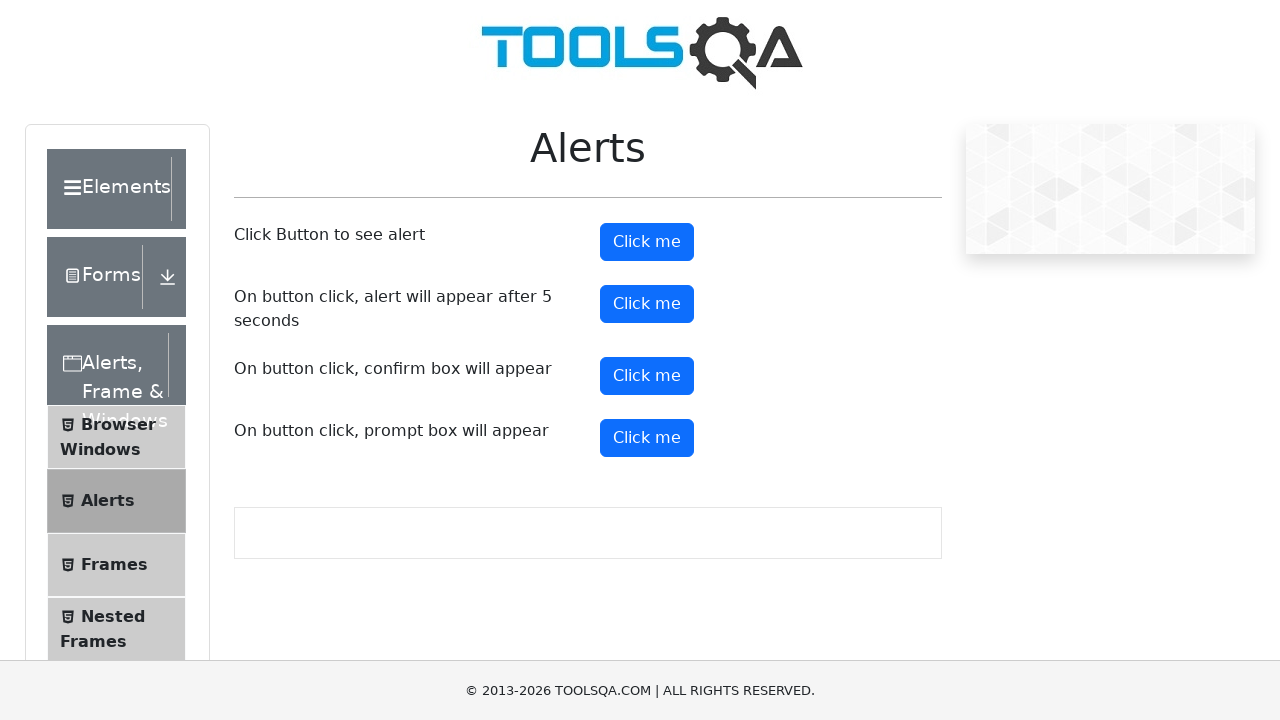

Scrolled to bottom of alerts page
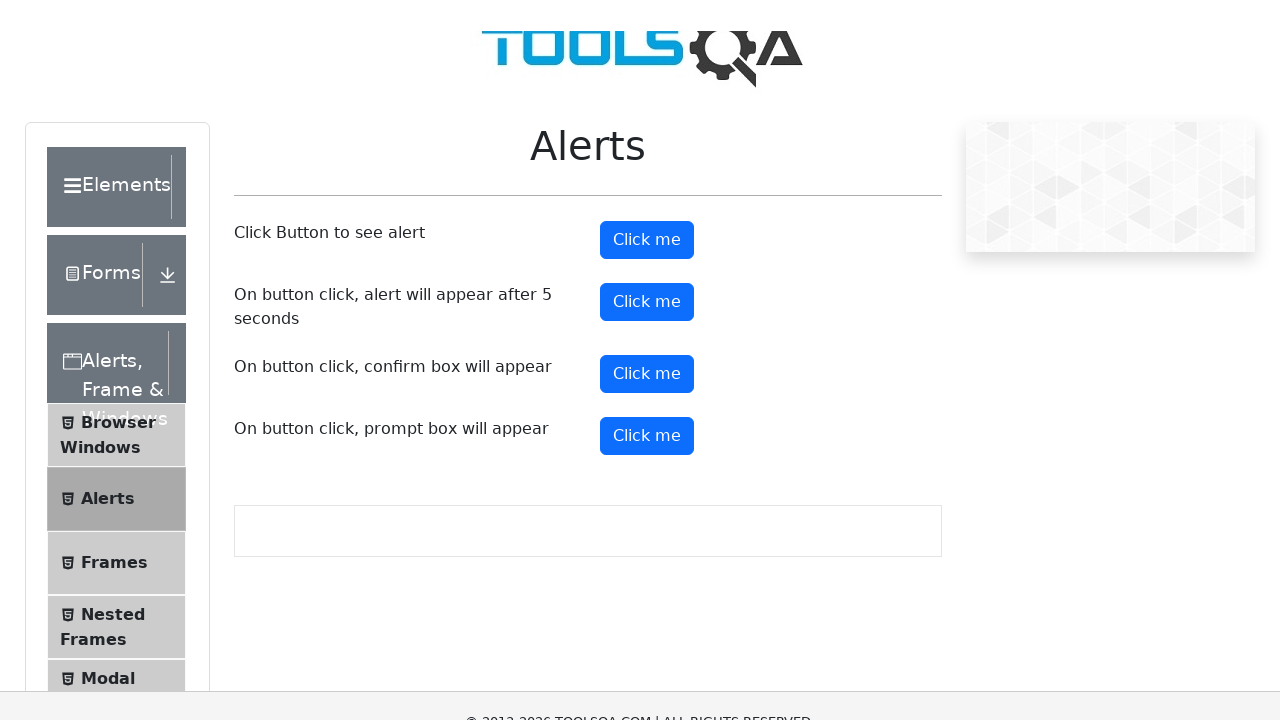

Waited for timer alert button to be visible
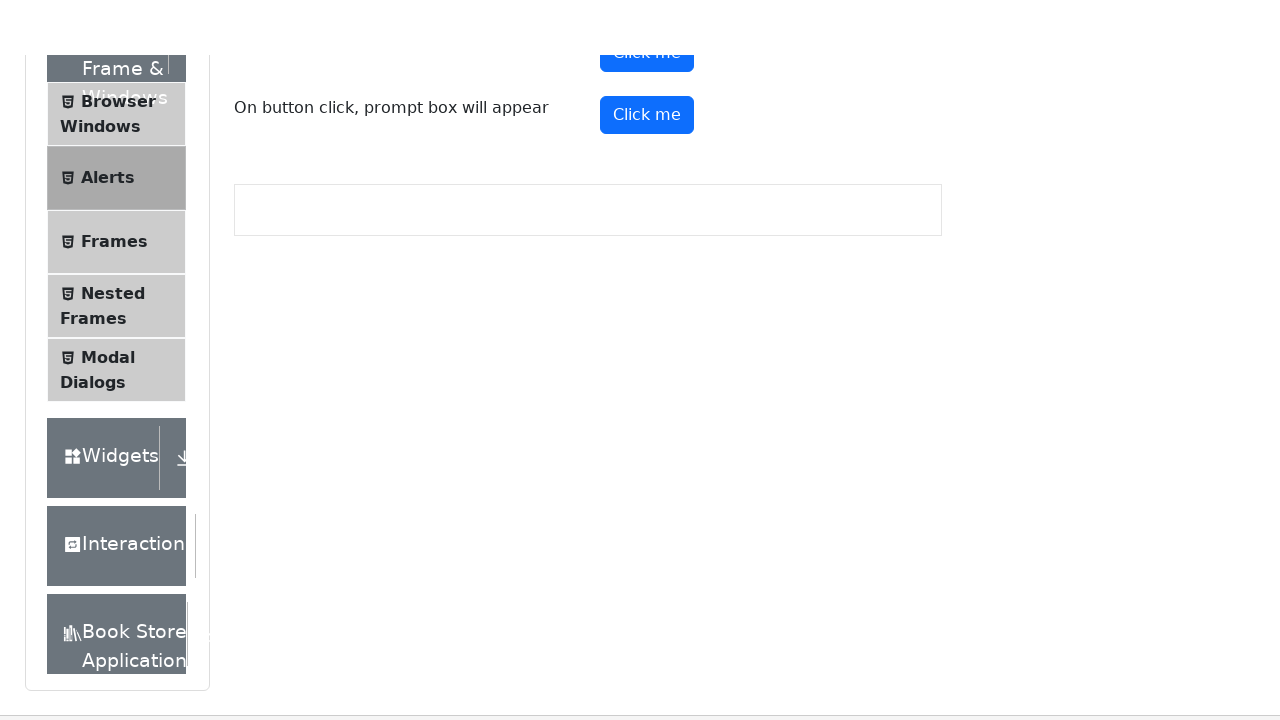

Clicked timer alert button to trigger delayed alert at (647, 304) on button#timerAlertButton
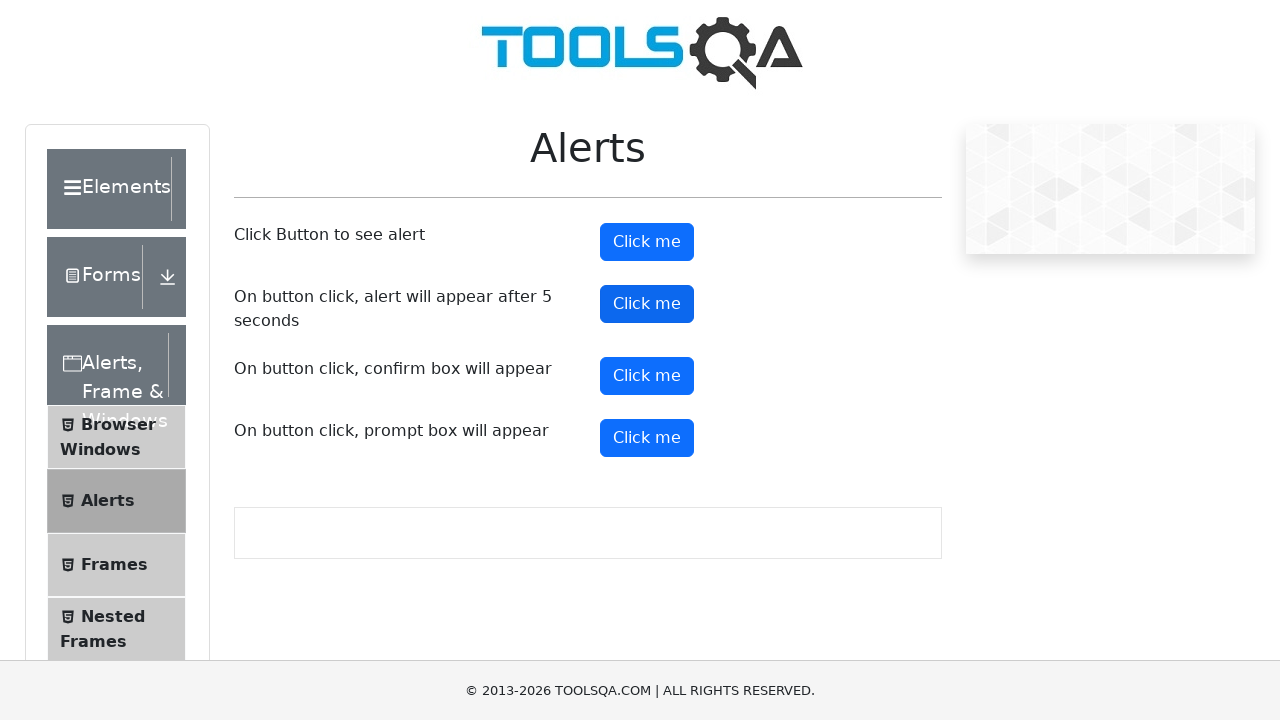

Set up dialog handler to accept delayed alert
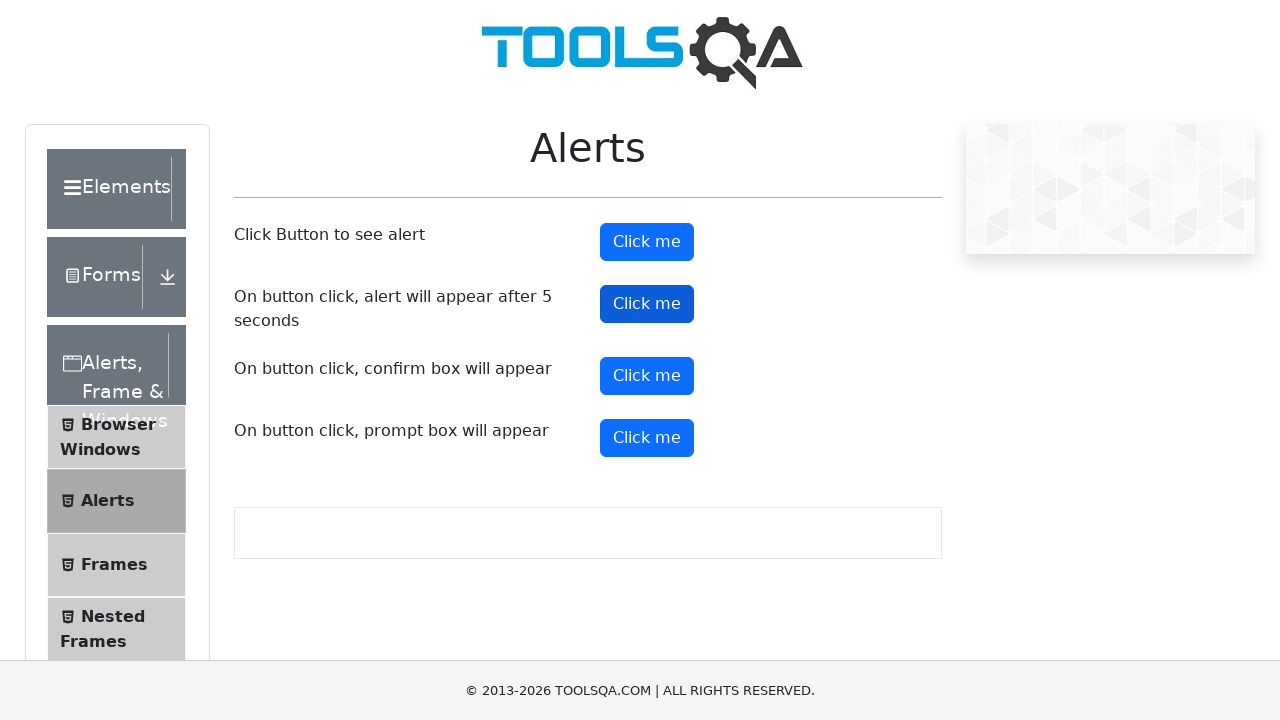

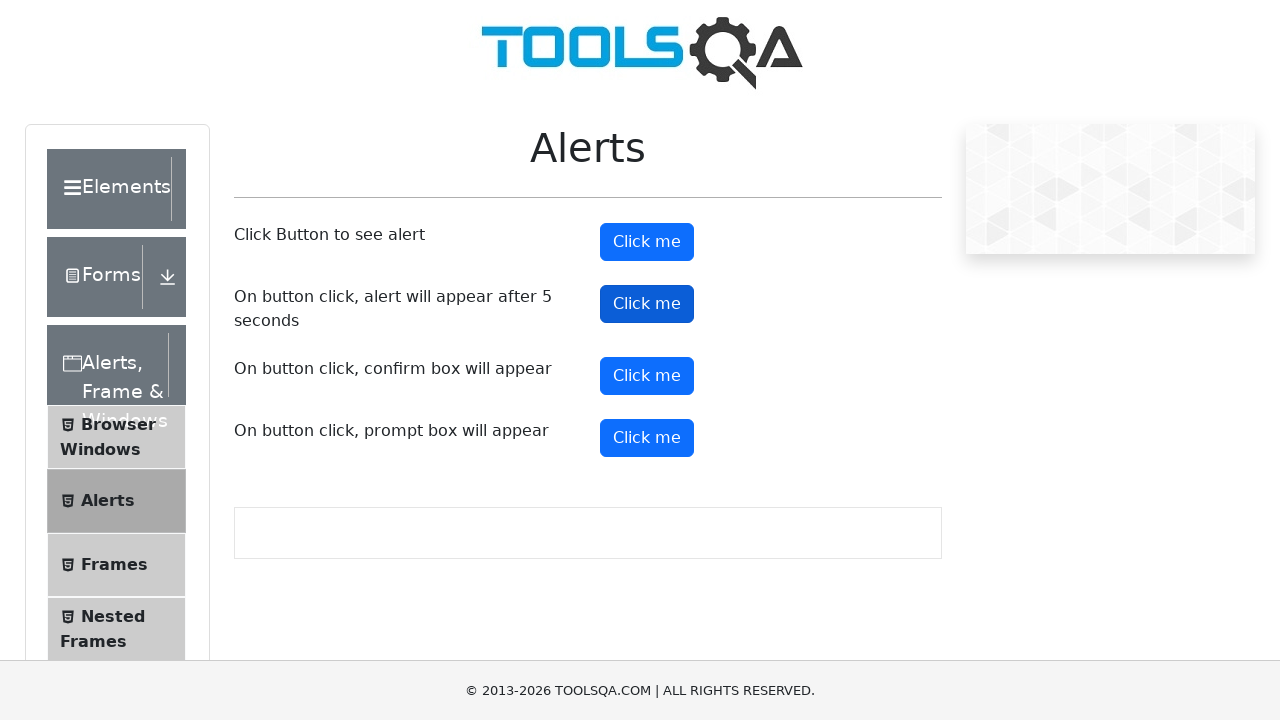